Navigates to Rahul Shetty Academy website, maximizes the window, and retrieves page title and URL

Starting URL: https://rahulshettyacademy.com

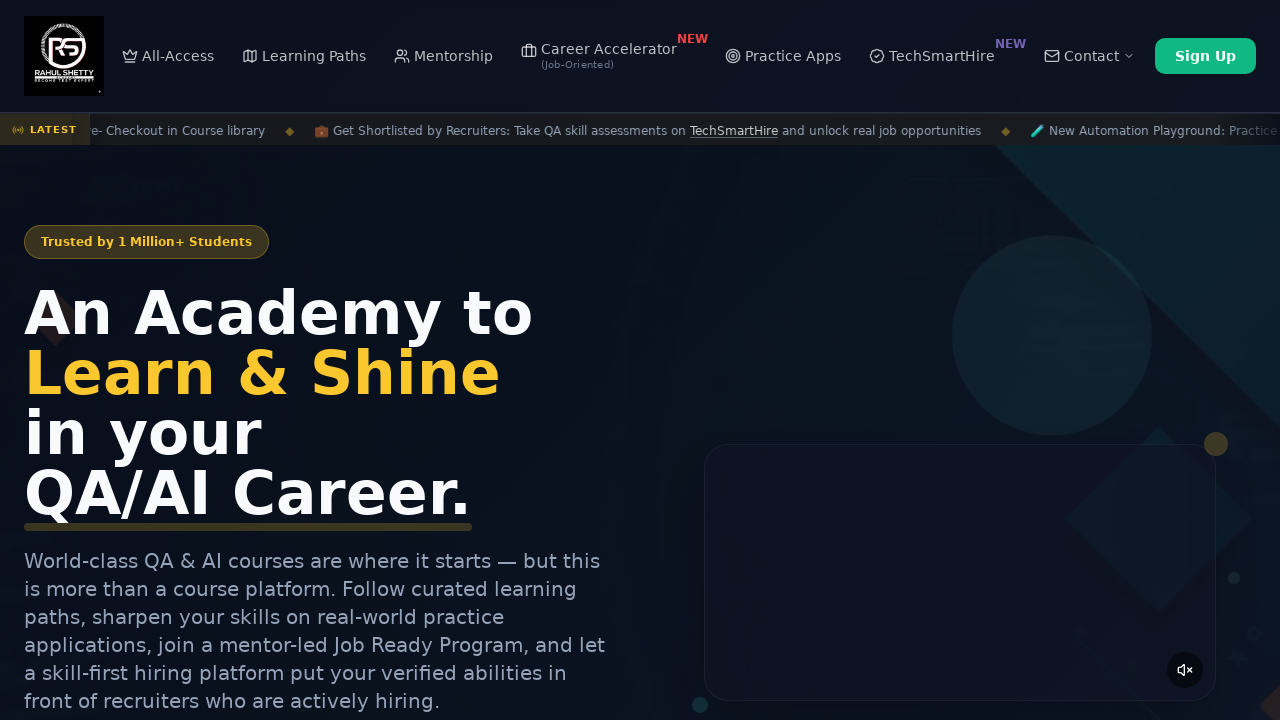

Set viewport size to 1920x1080 to maximize window
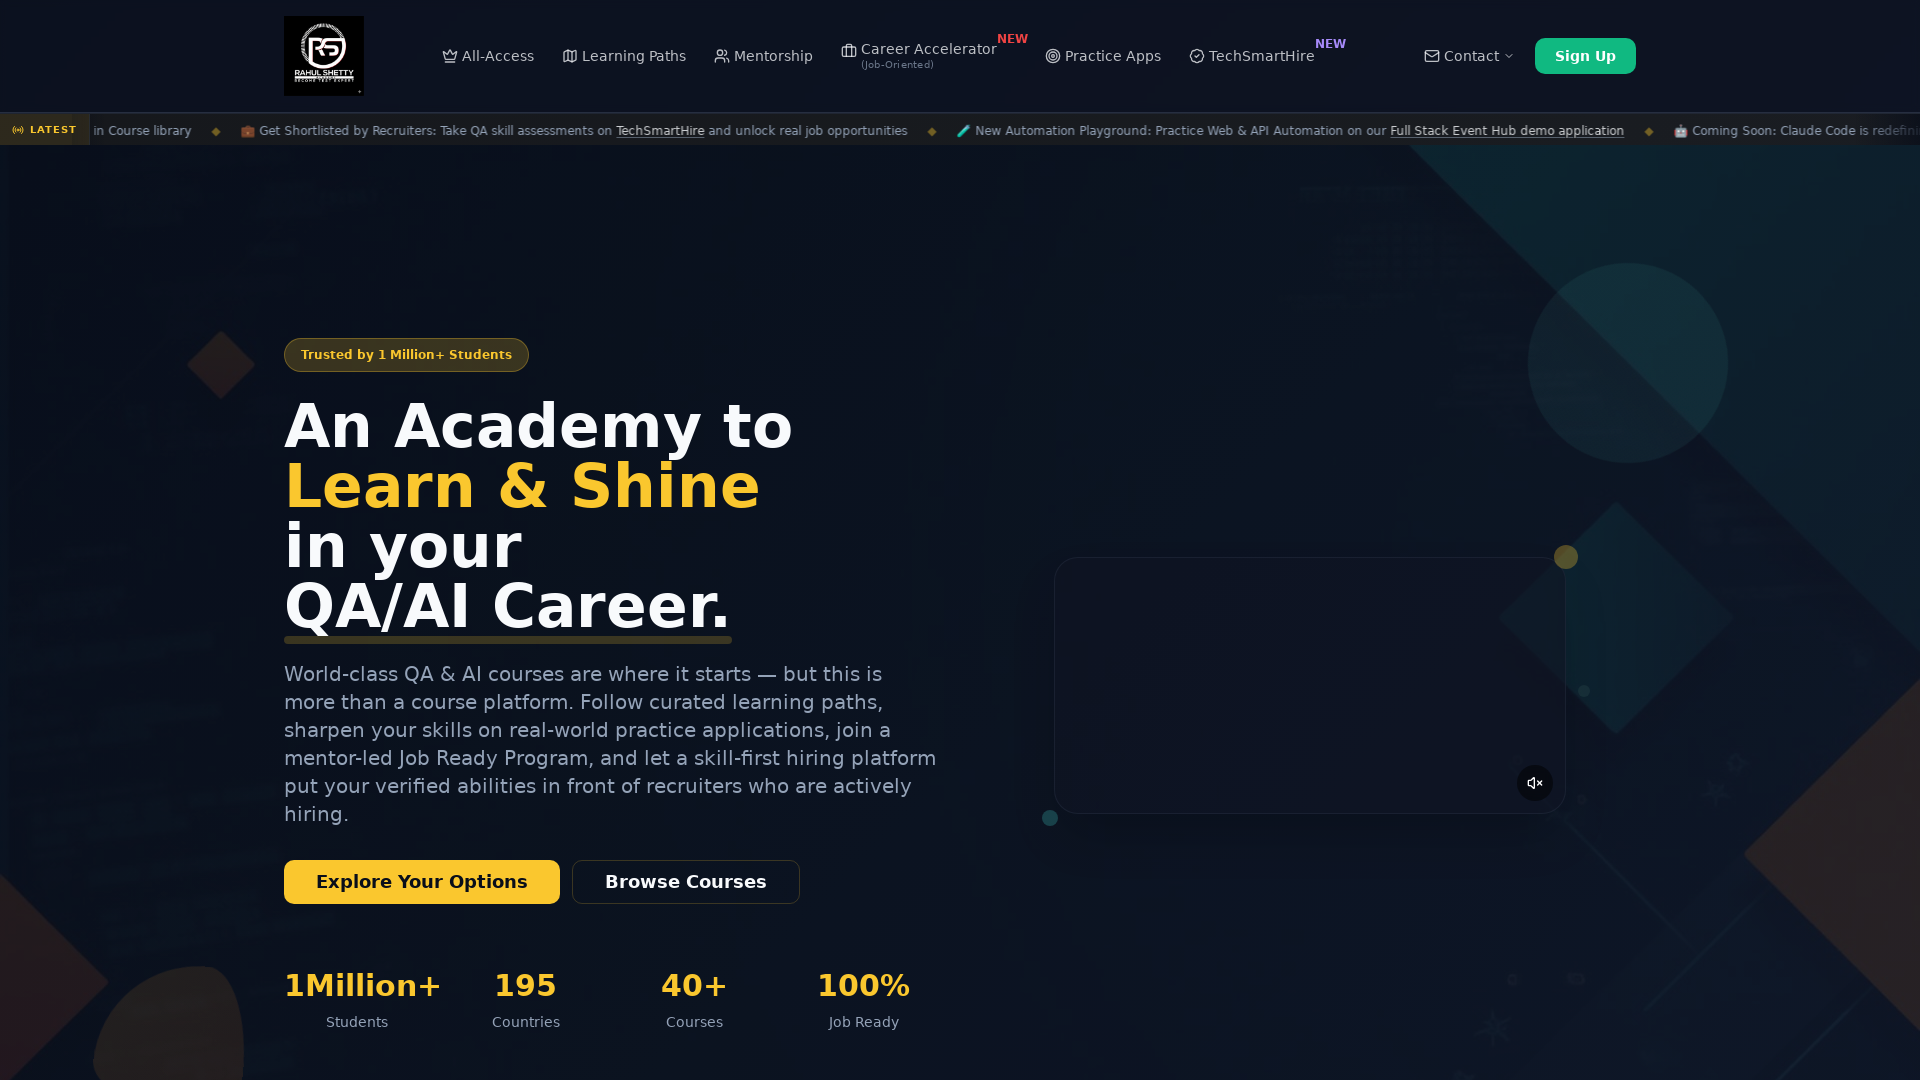

Retrieved page title: Rahul Shetty Academy | QA Automation, Playwright, AI Testing & Online Training
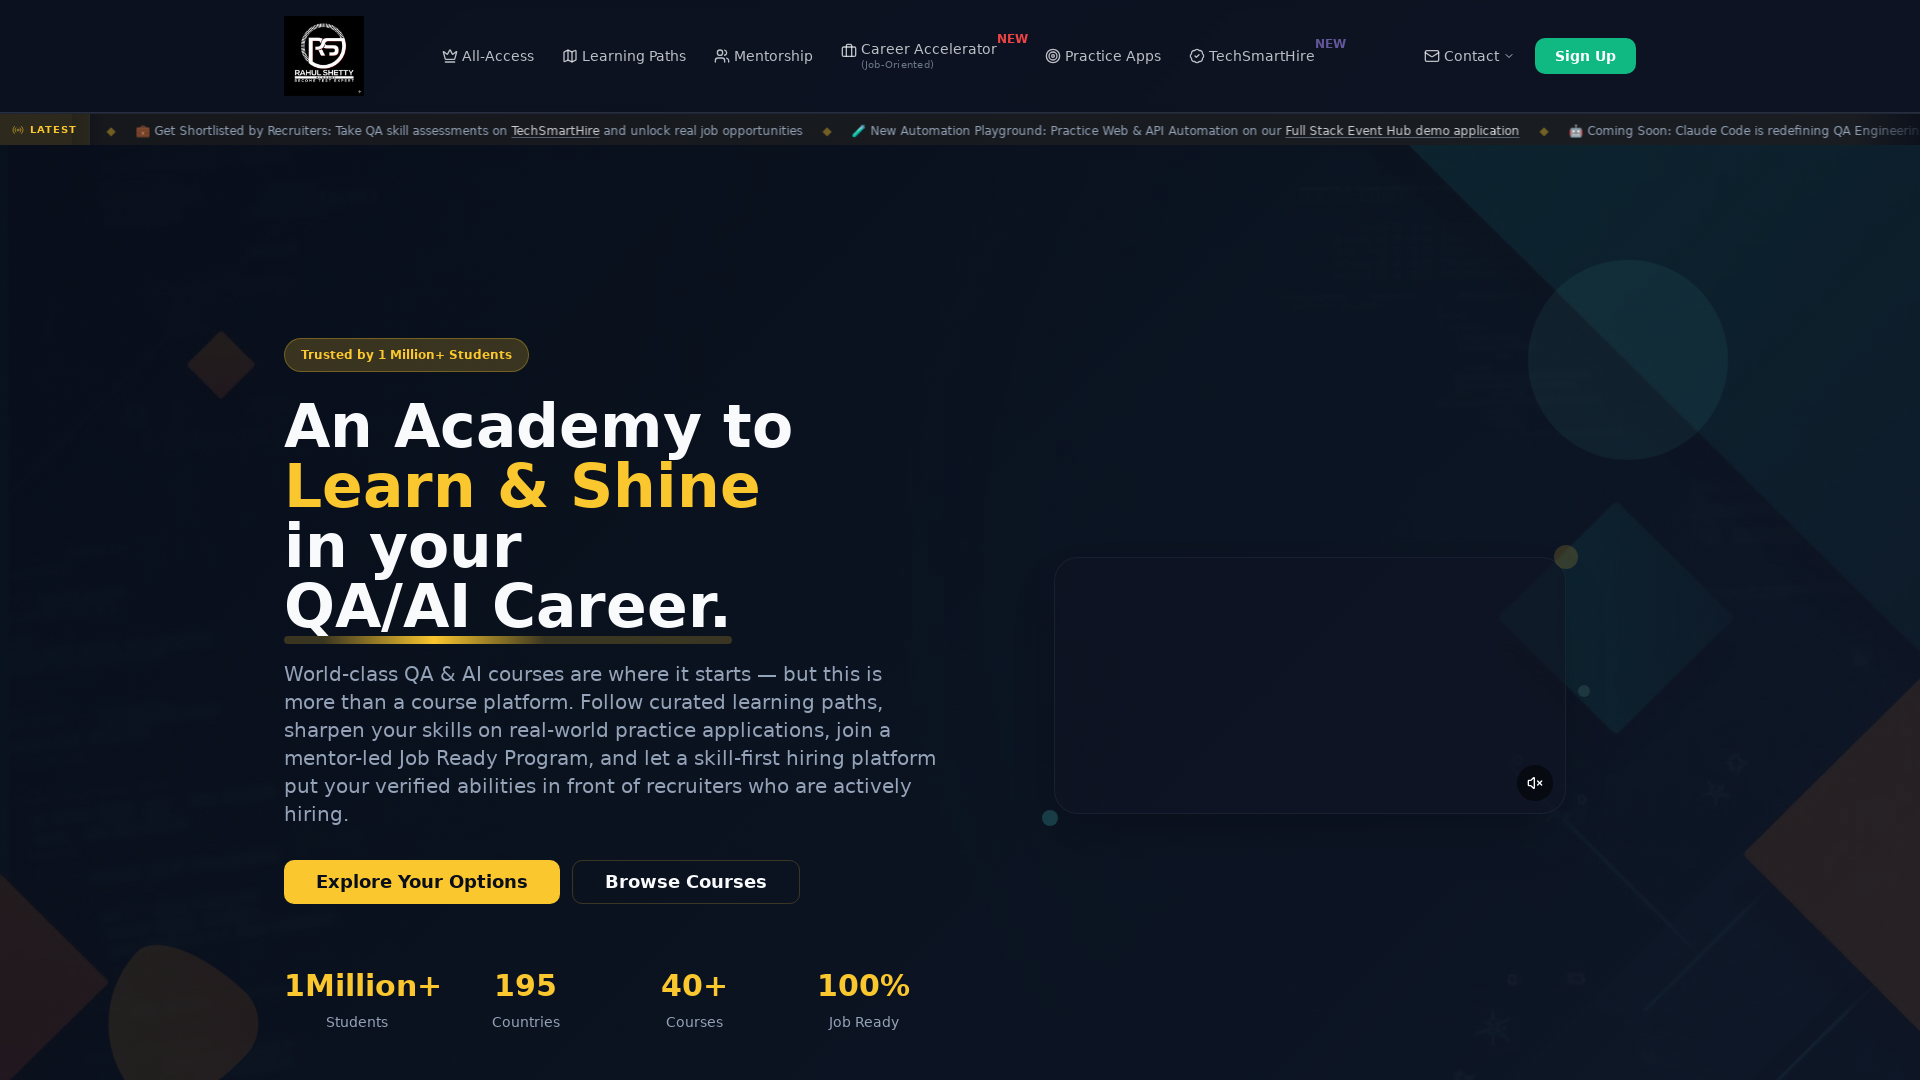

Retrieved page URL: https://rahulshettyacademy.com/
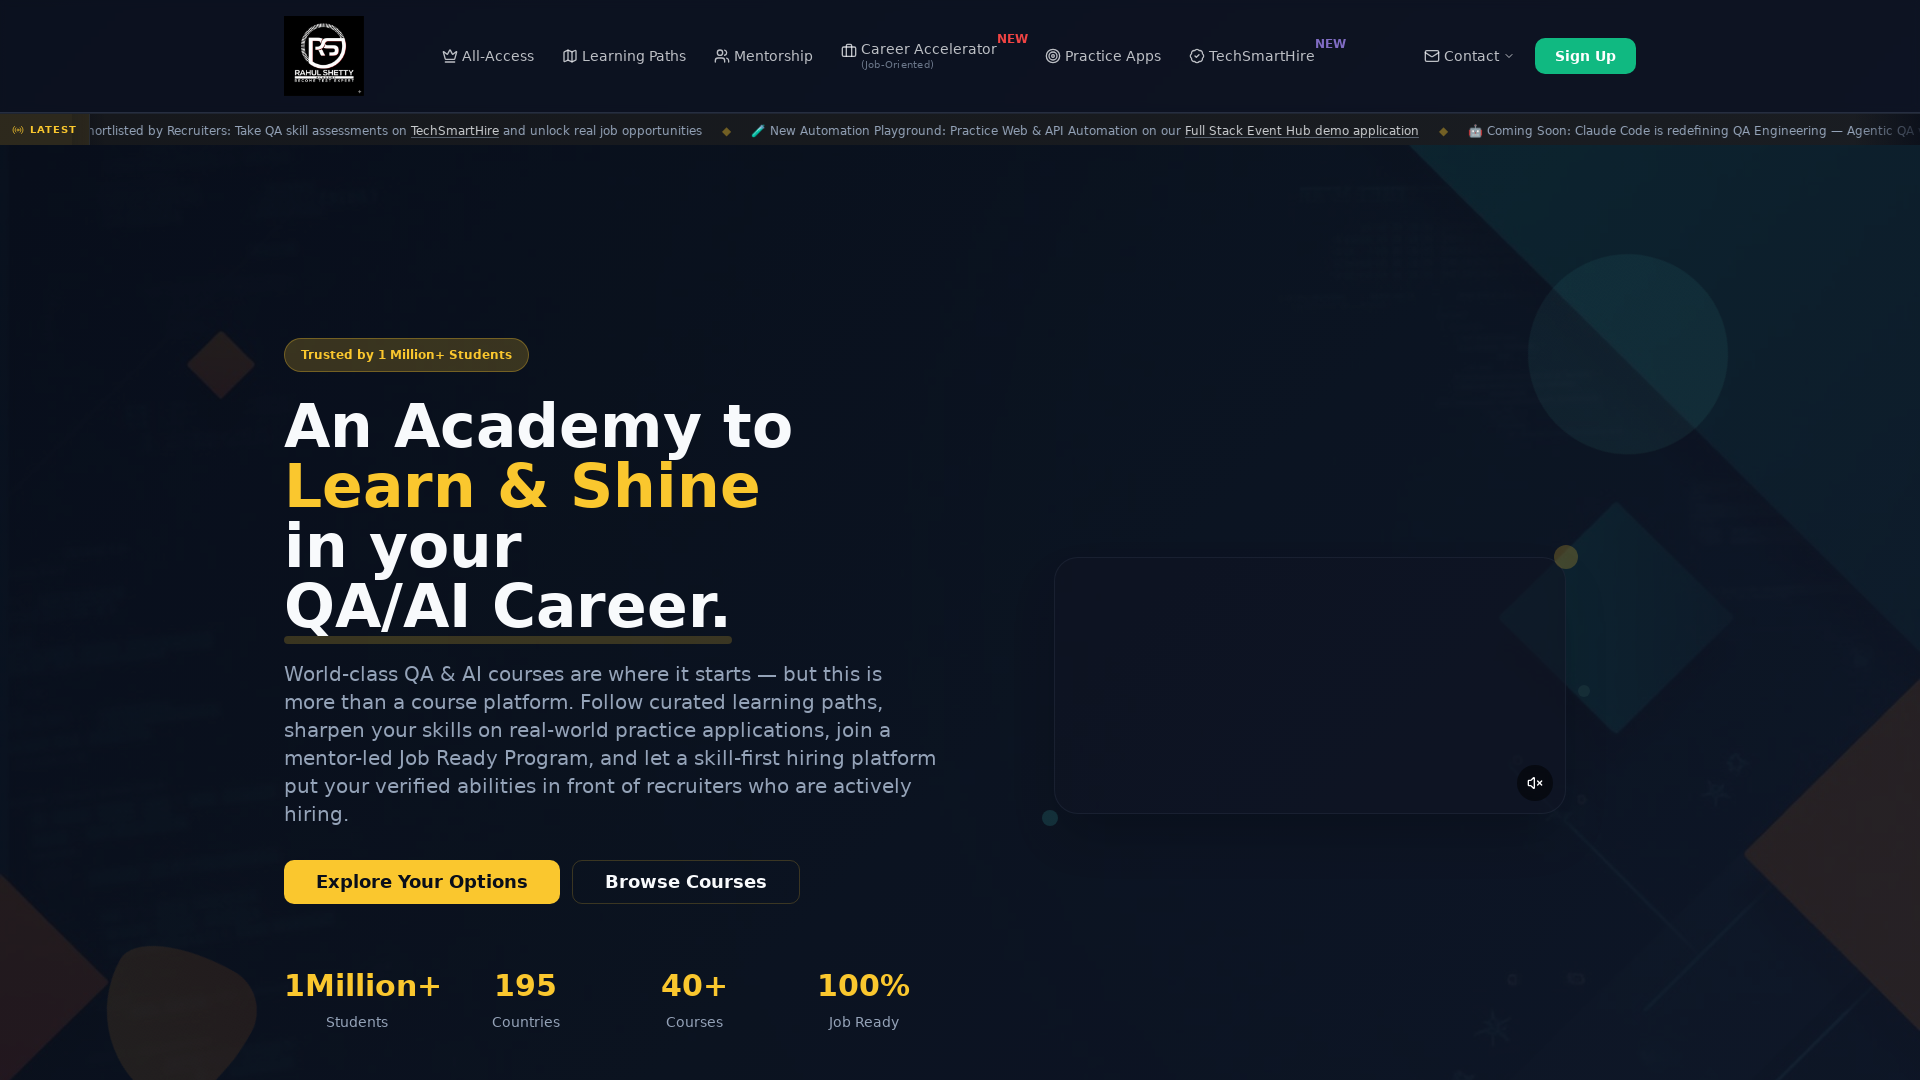

Page fully loaded (domcontentloaded)
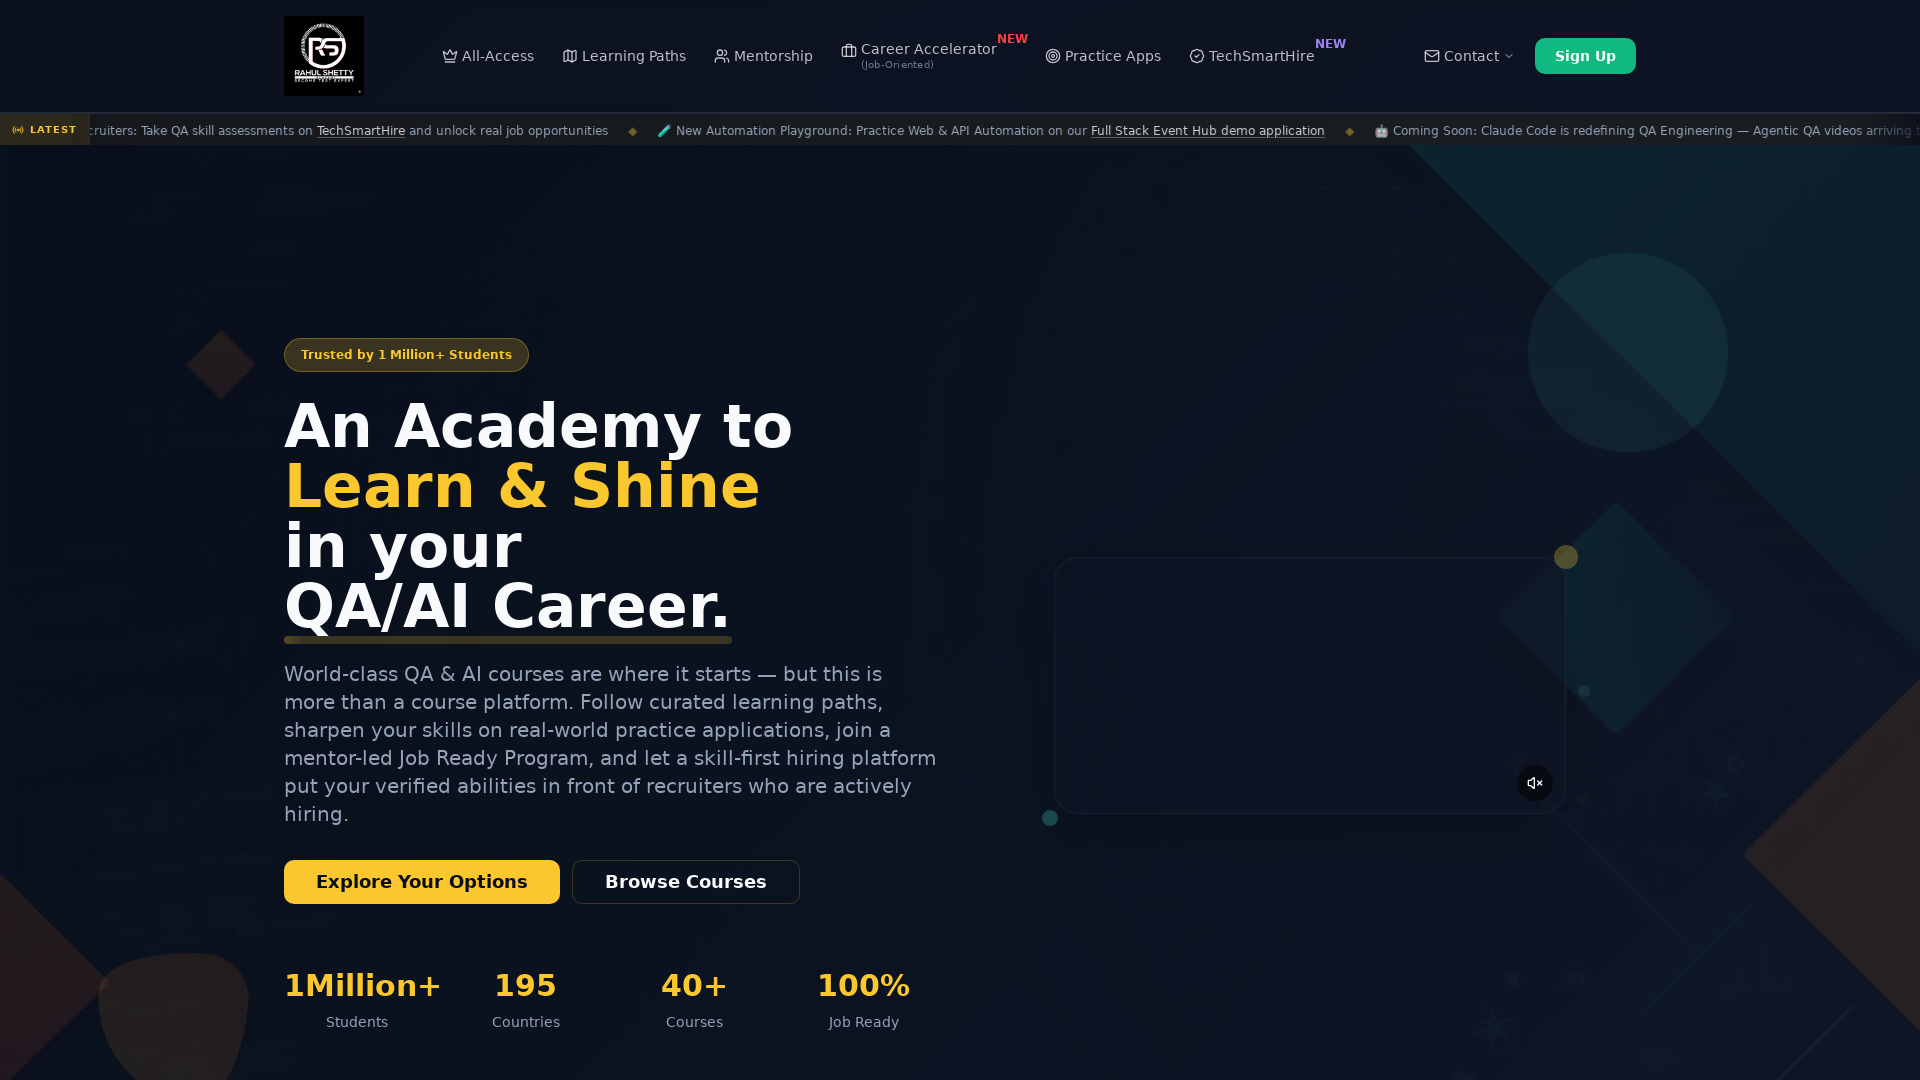

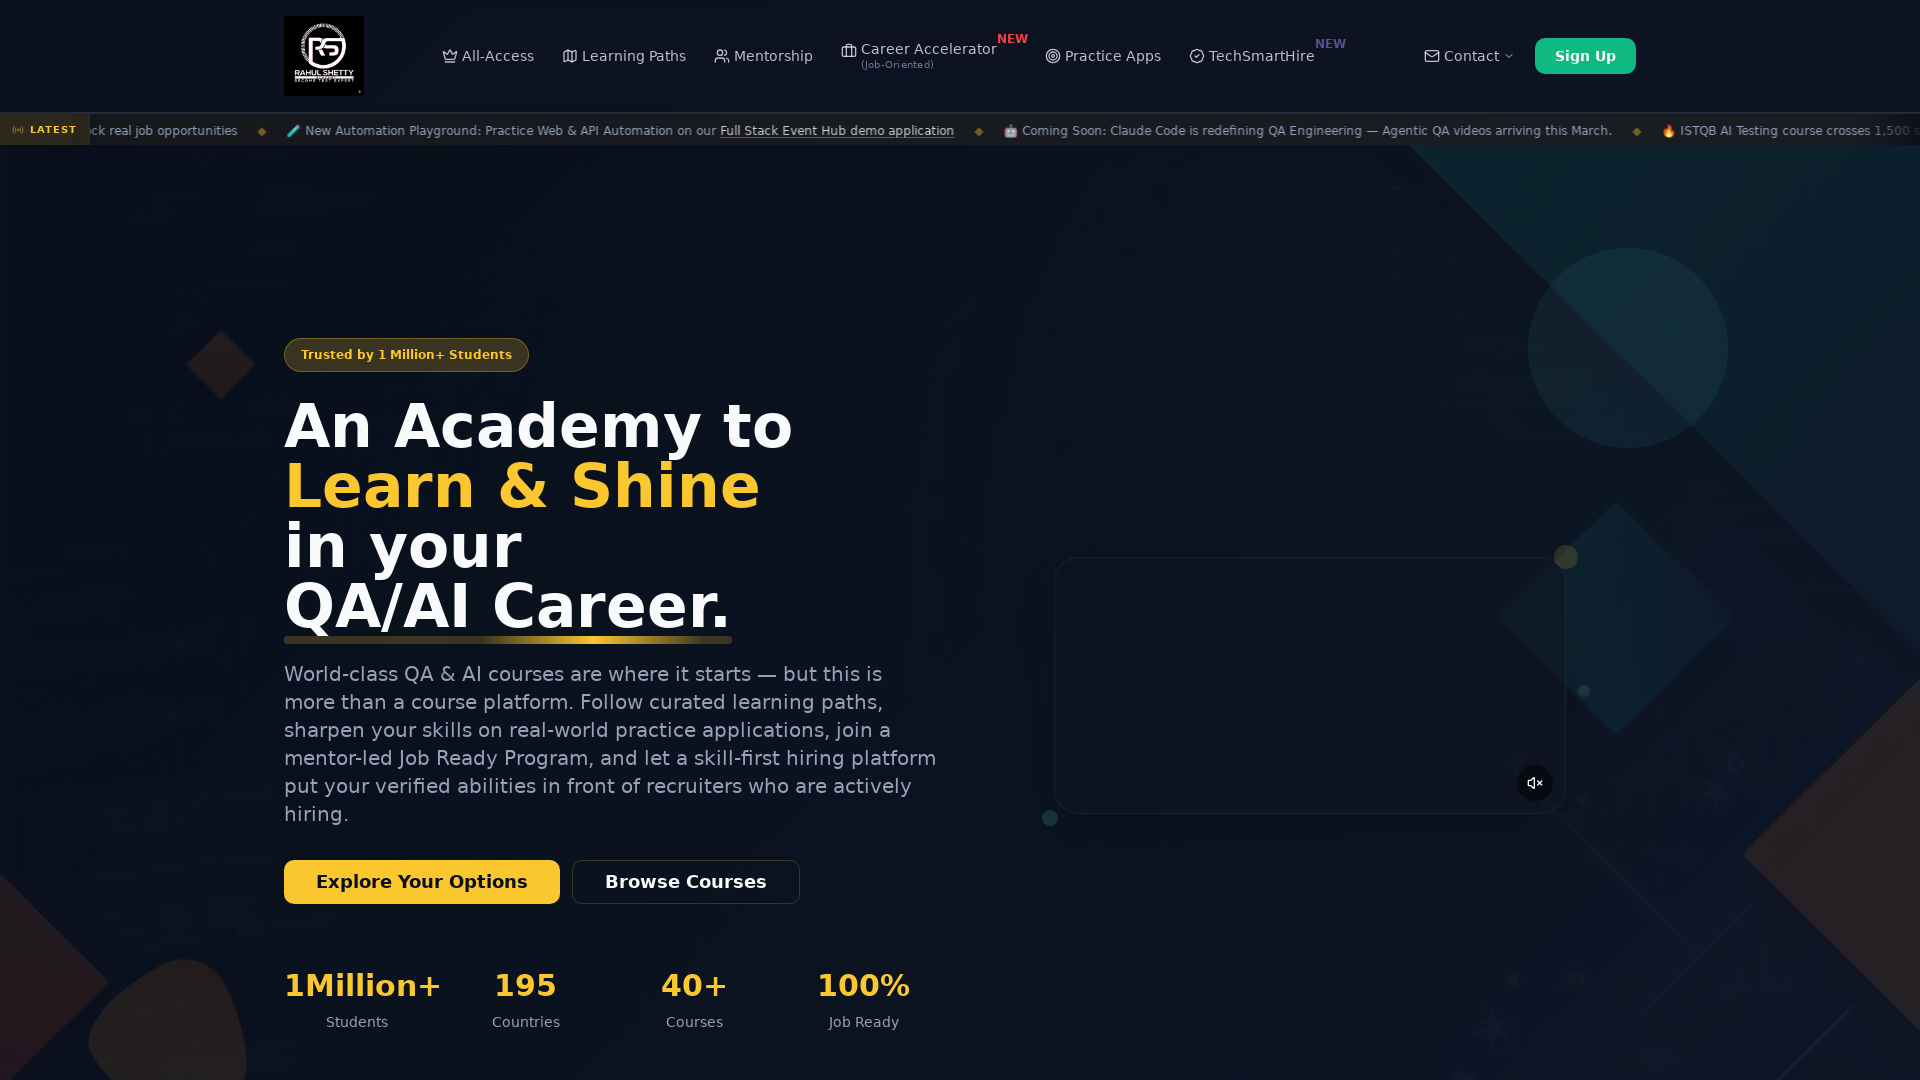